Tests that todo data persists after page reload

Starting URL: https://demo.playwright.dev/todomvc

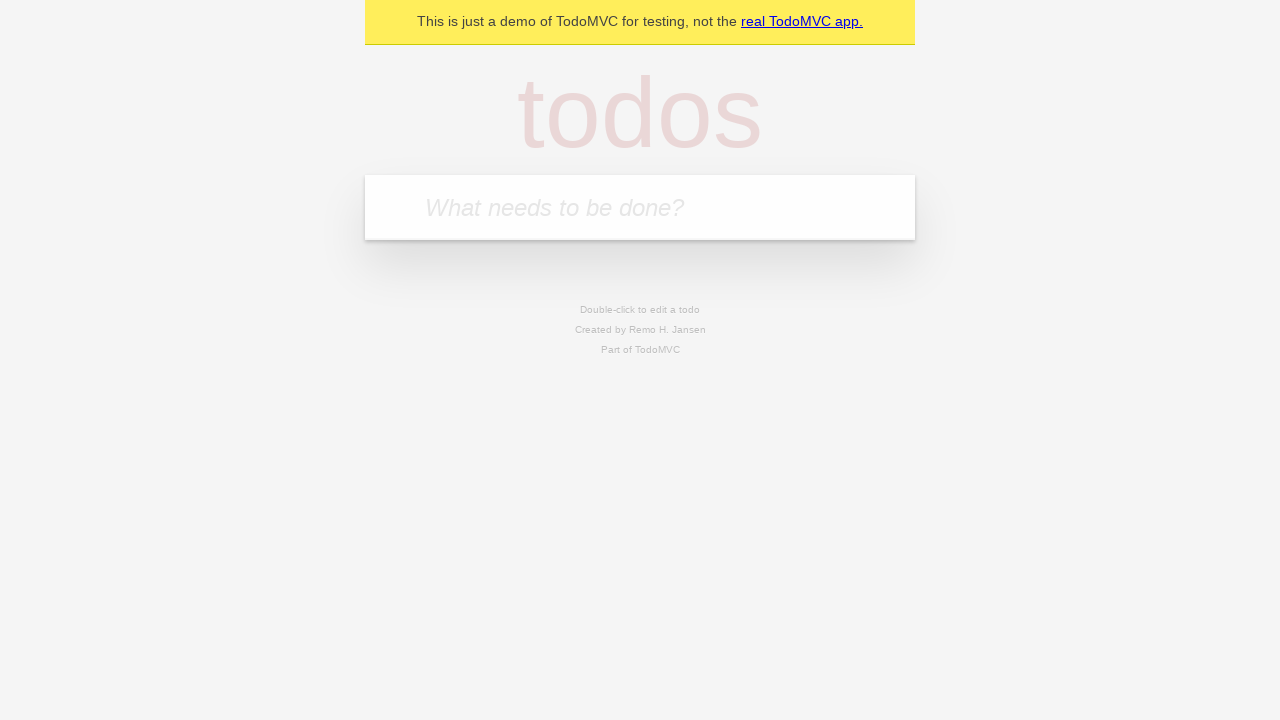

Located the todo input field
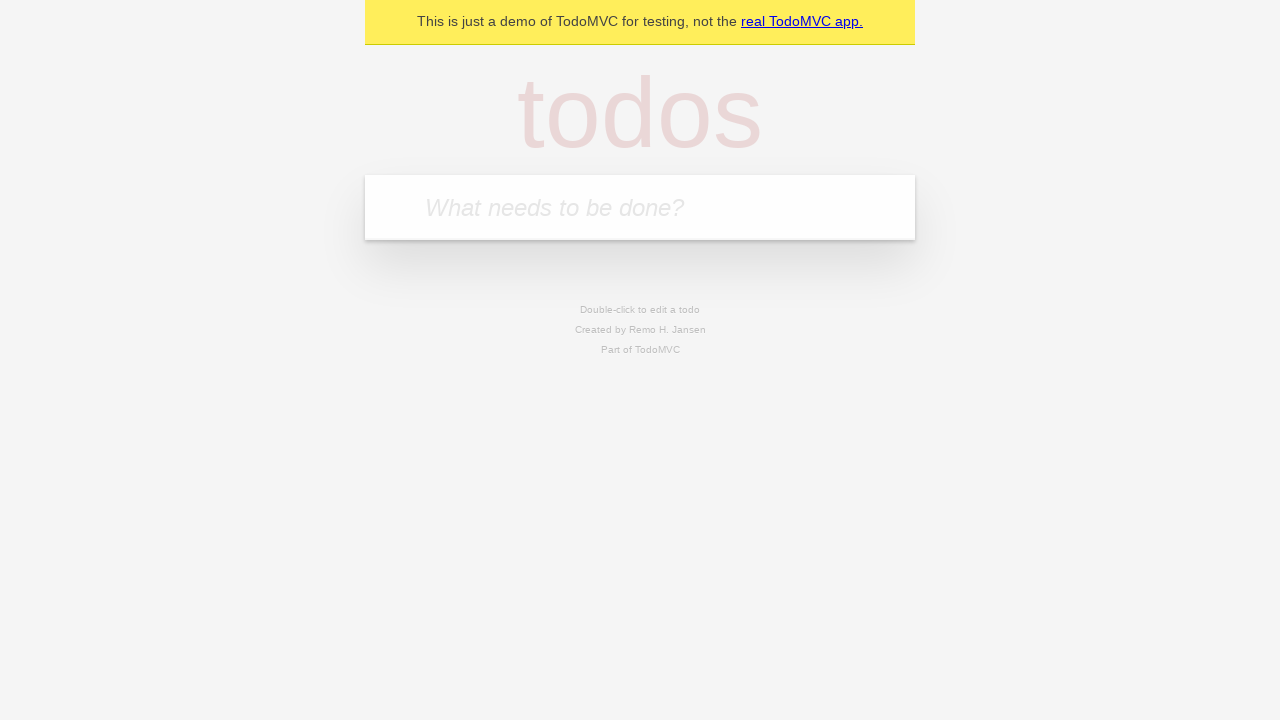

Filled first todo item 'buy some cheese' on internal:attr=[placeholder="What needs to be done?"i]
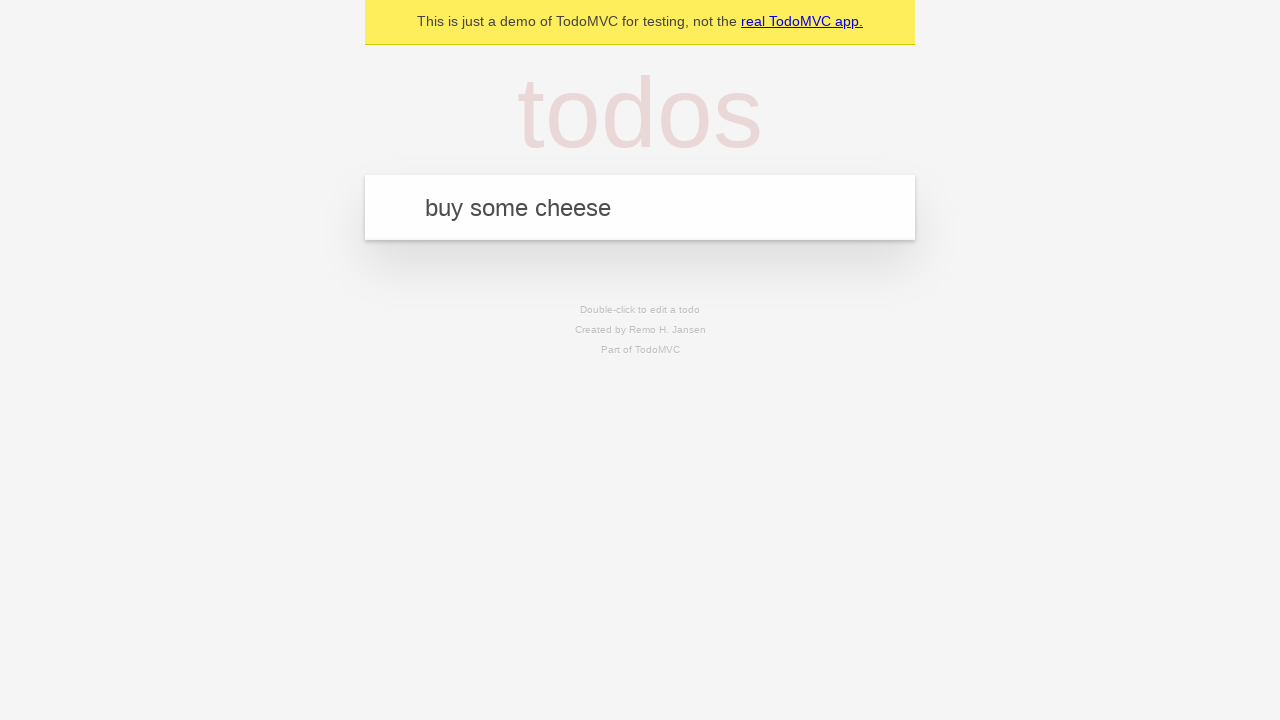

Pressed Enter to create first todo item on internal:attr=[placeholder="What needs to be done?"i]
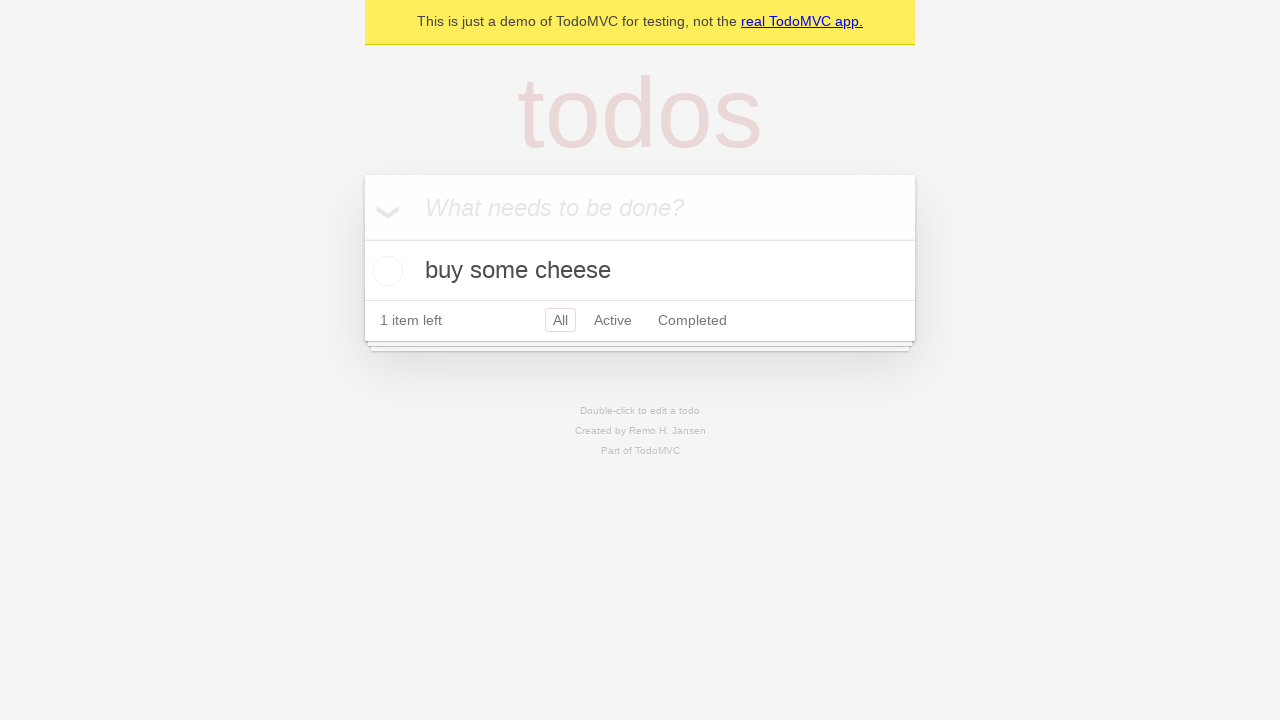

Filled second todo item 'feed the cat' on internal:attr=[placeholder="What needs to be done?"i]
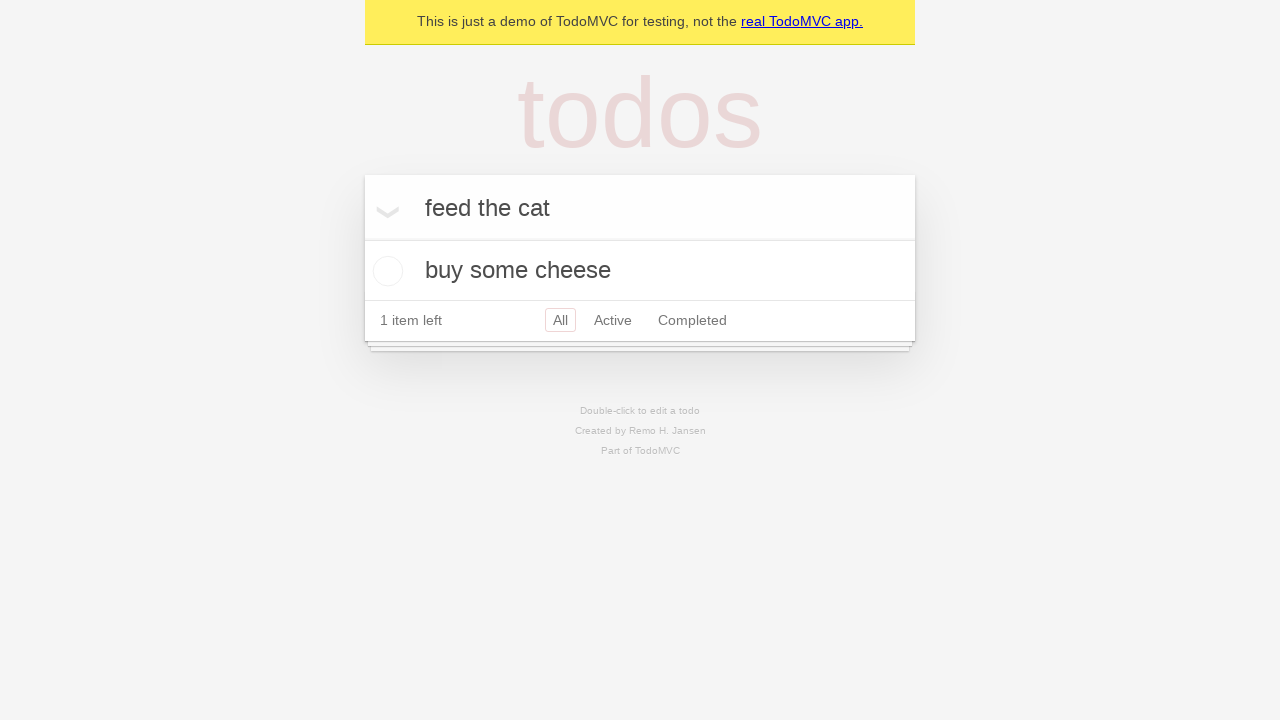

Pressed Enter to create second todo item on internal:attr=[placeholder="What needs to be done?"i]
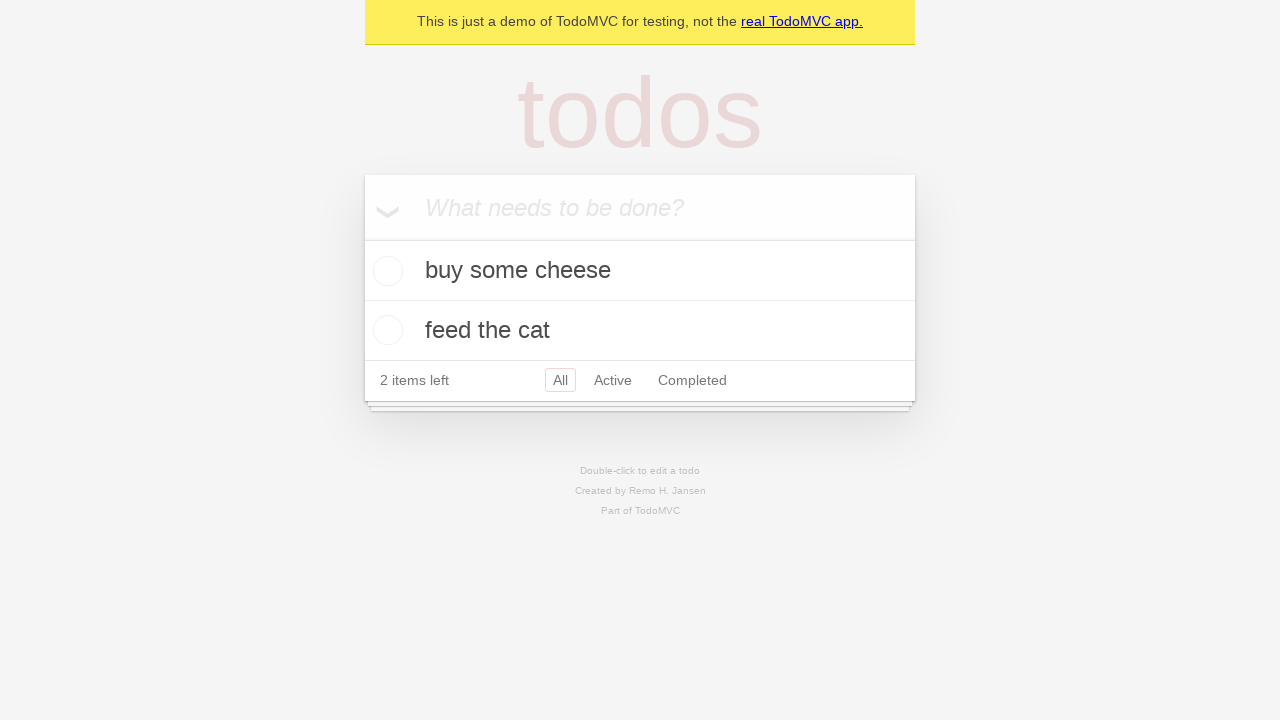

Located all todo items
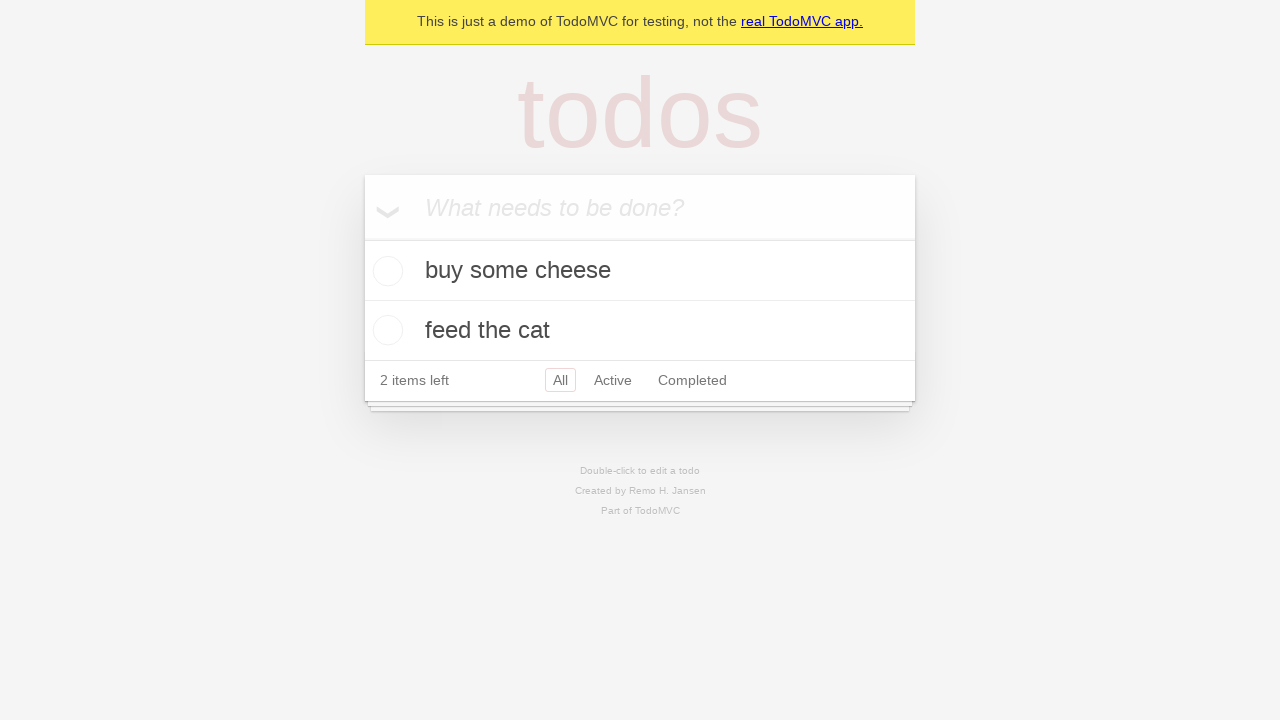

Located checkbox for first todo item
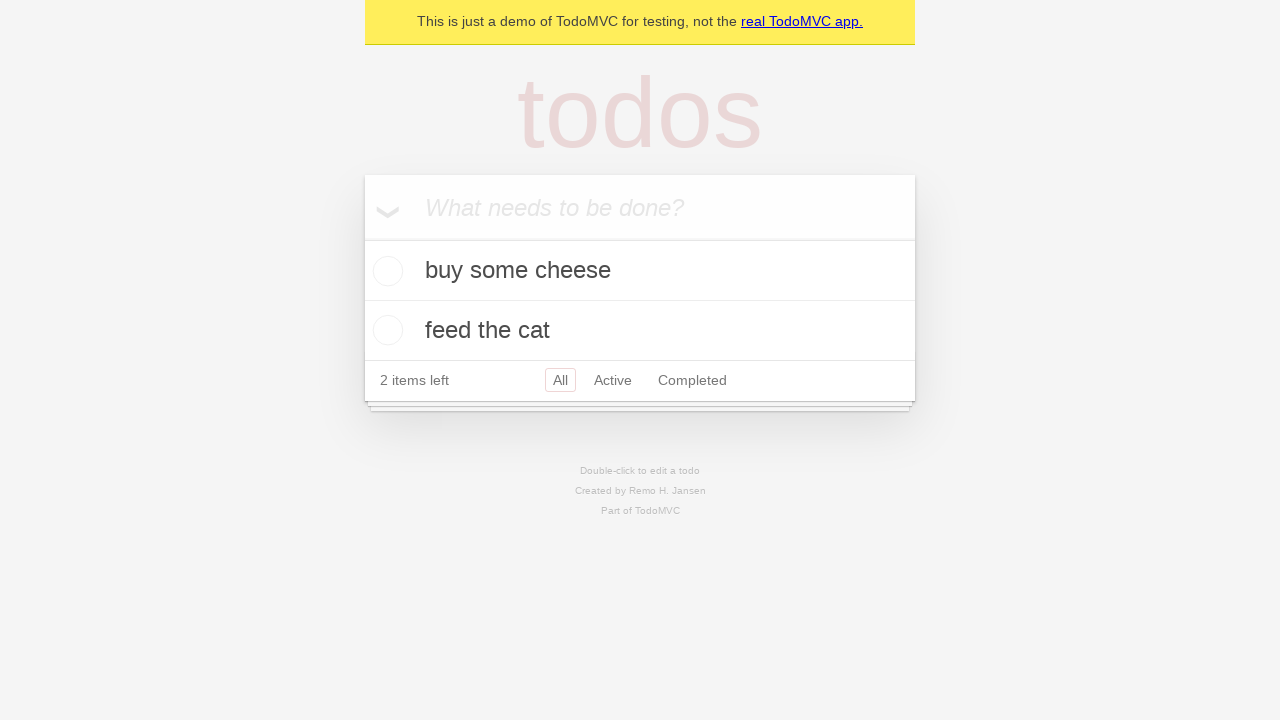

Checked the first todo item at (385, 271) on internal:testid=[data-testid="todo-item"s] >> nth=0 >> internal:role=checkbox
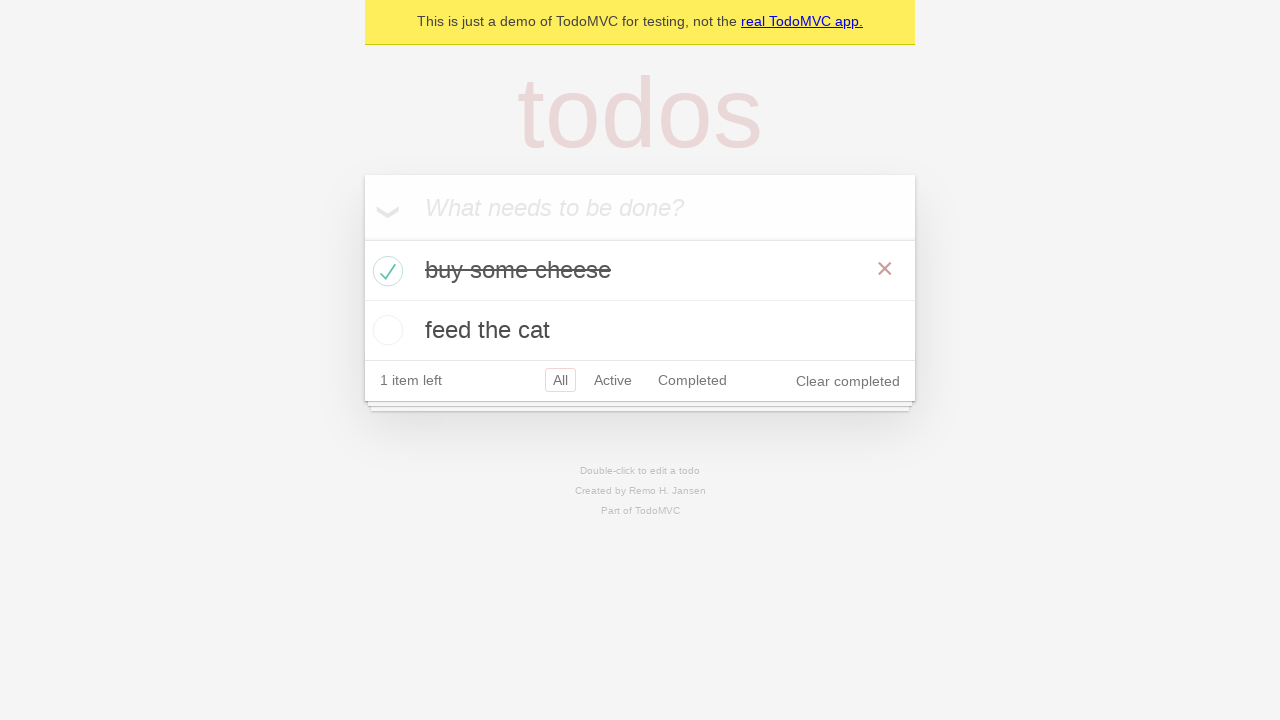

Reloaded the page to test data persistence
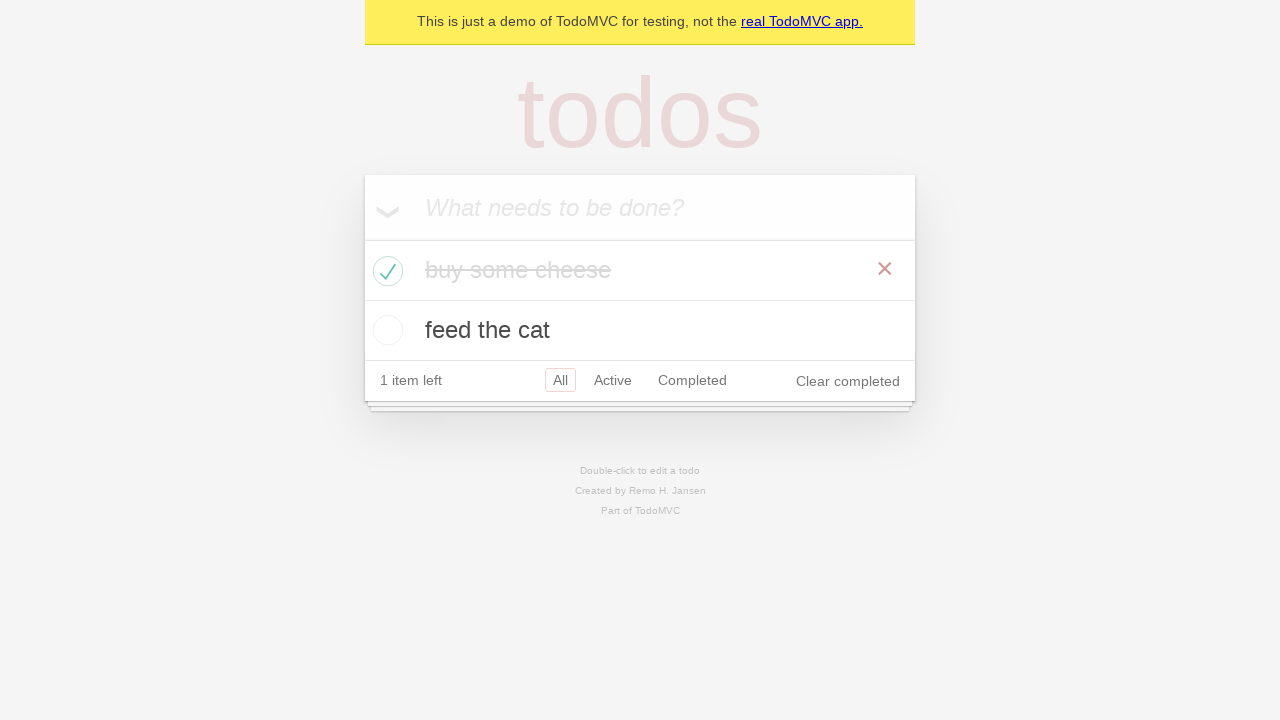

Verified todo items persisted after page reload
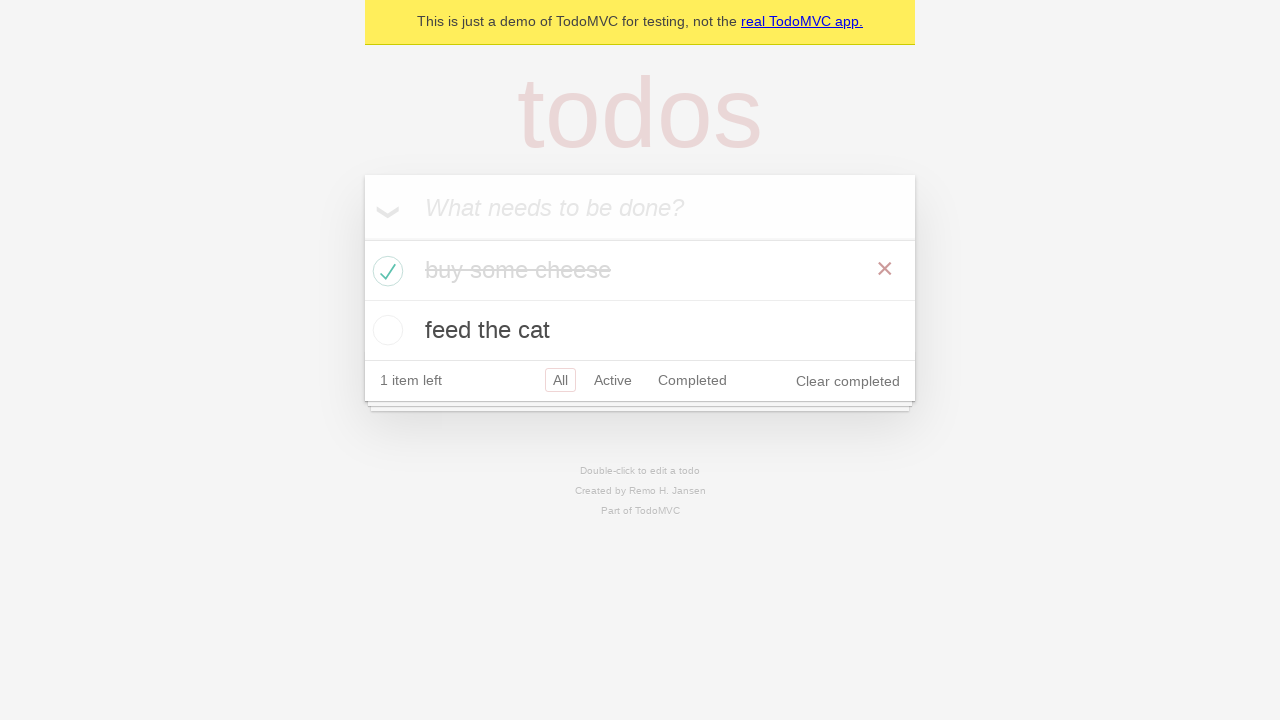

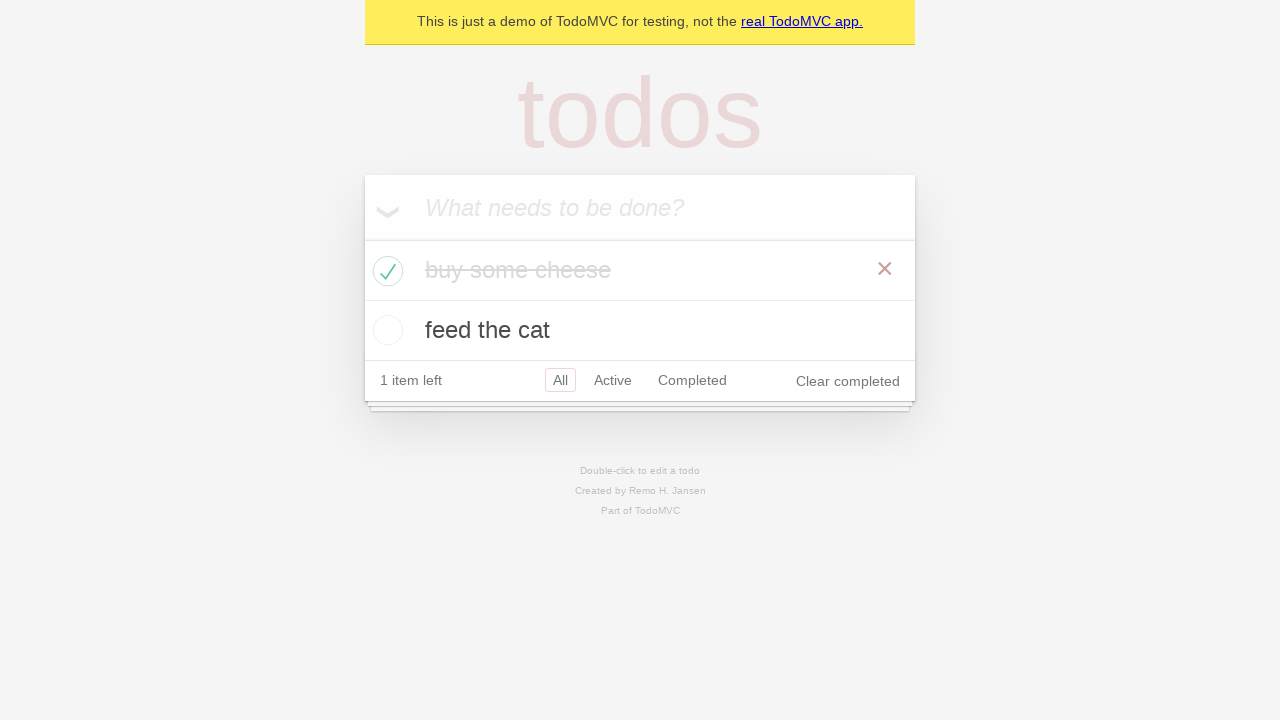